Navigates to an automation practice page, scrolls down, switches to an iframe, and clicks on a register link within the iframe

Starting URL: https://rahulshettyacademy.com/AutomationPractice/

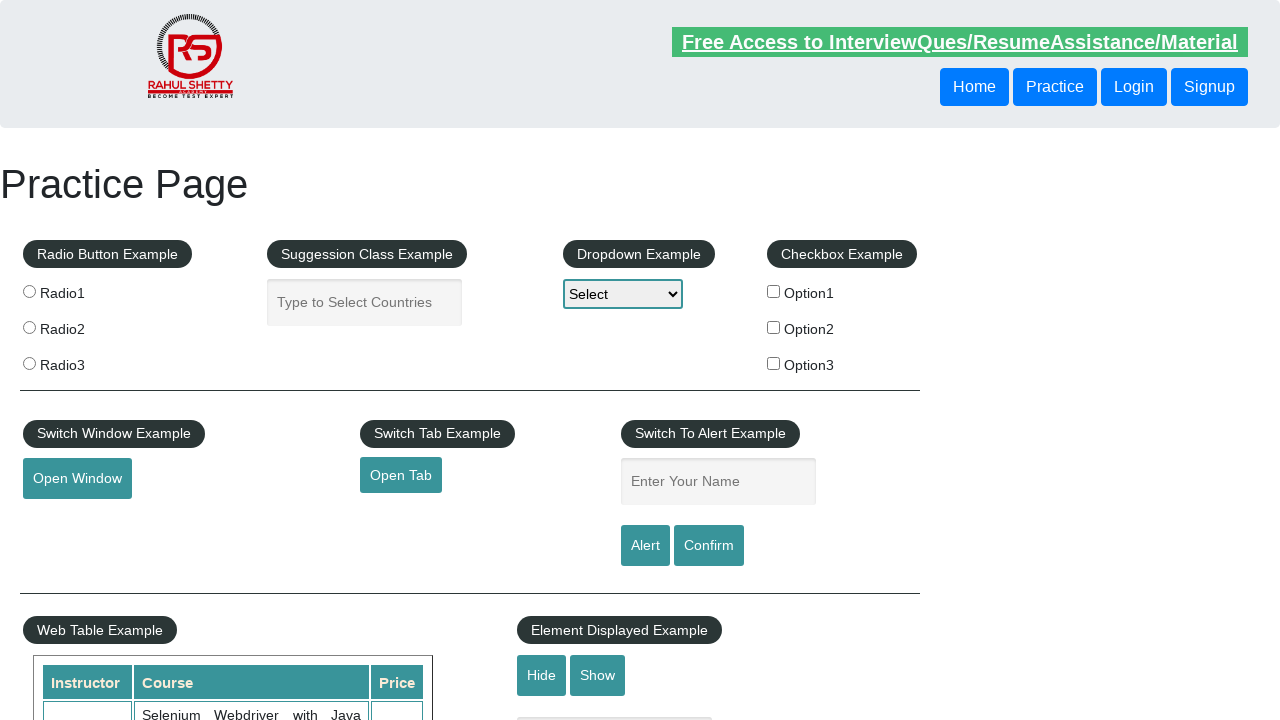

Pressed PageDown to scroll down the page
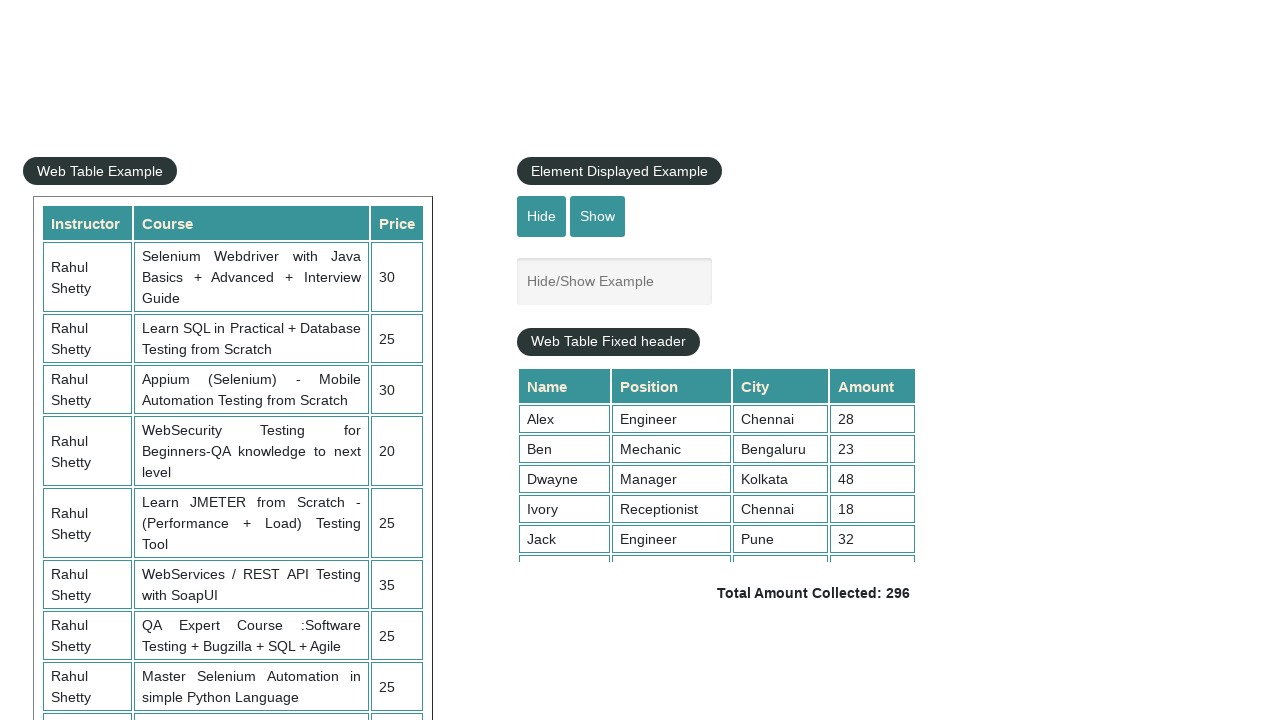

Pressed PageDown again to scroll down further
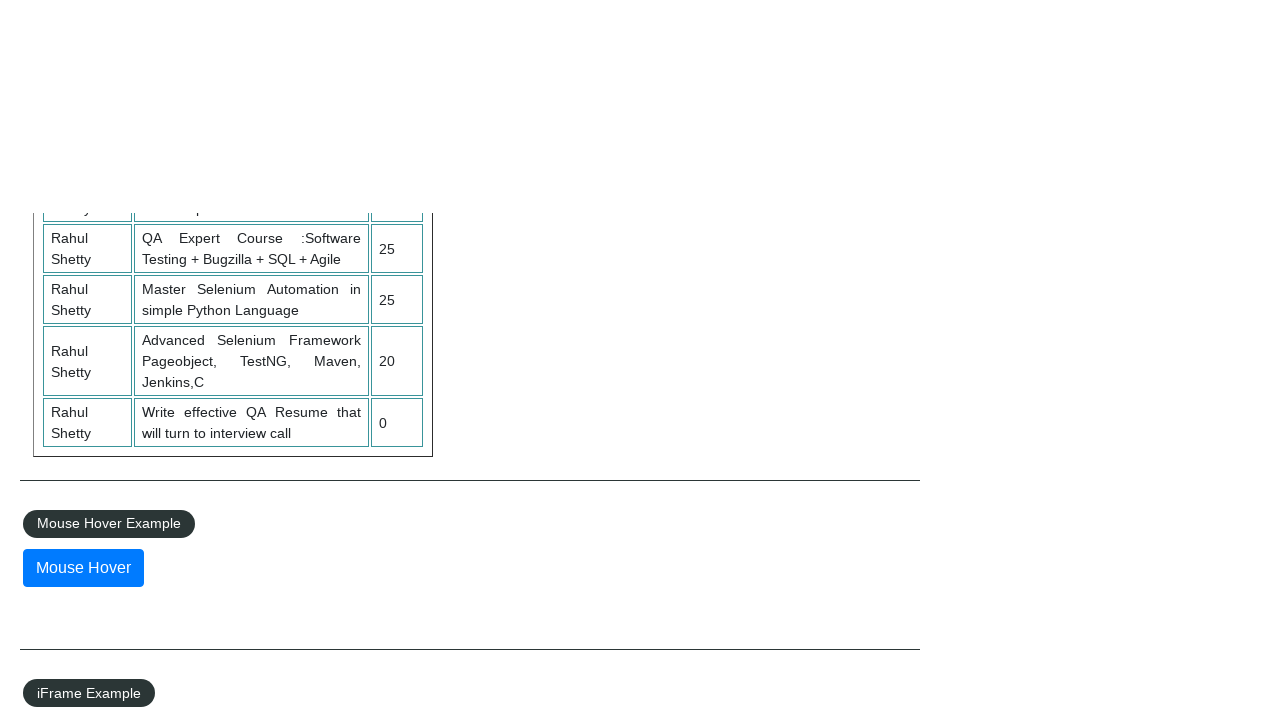

Located iframe with ID 'courses-iframe'
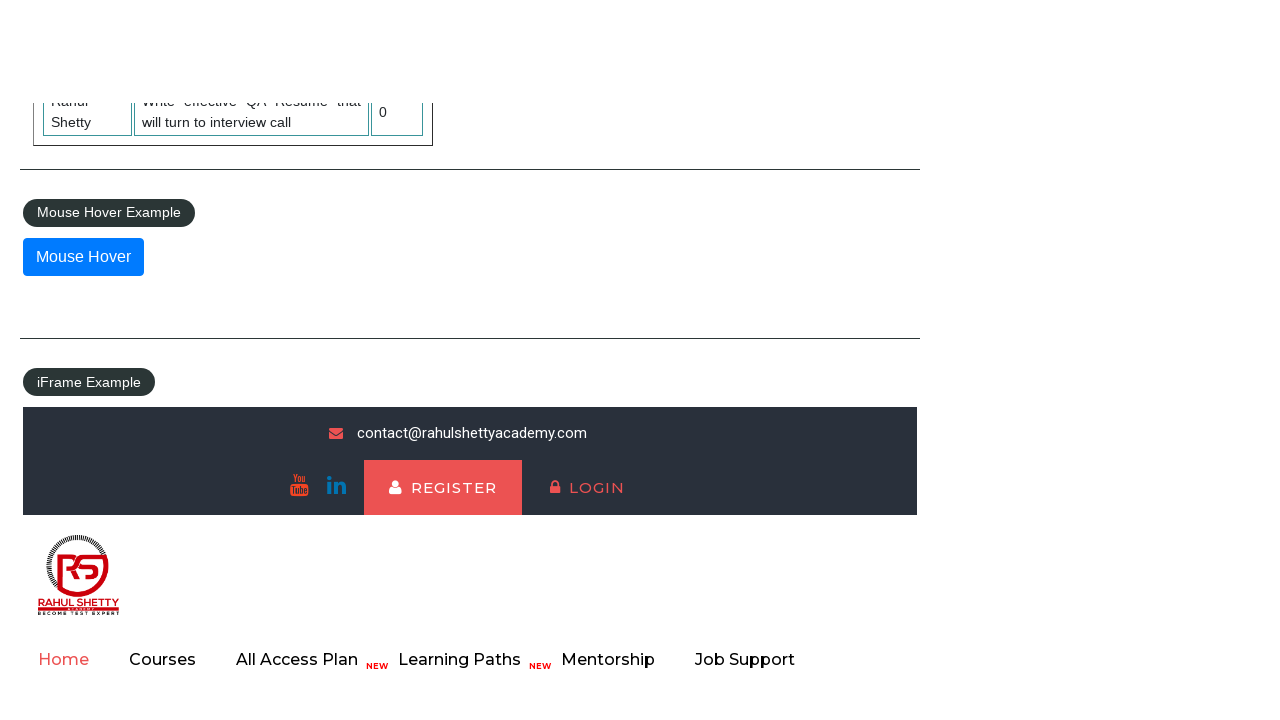

Clicked register link within the iframe at (443, 385) on iframe#courses-iframe >> internal:control=enter-frame >> a:has-text('register')
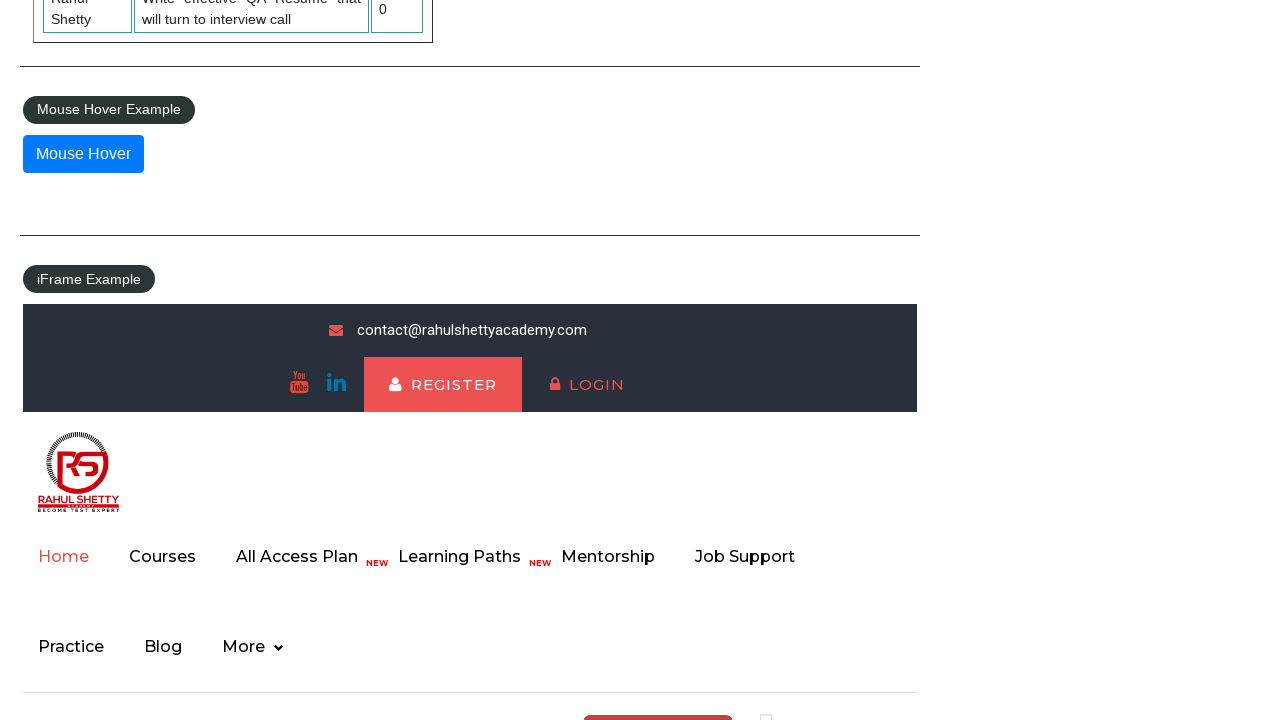

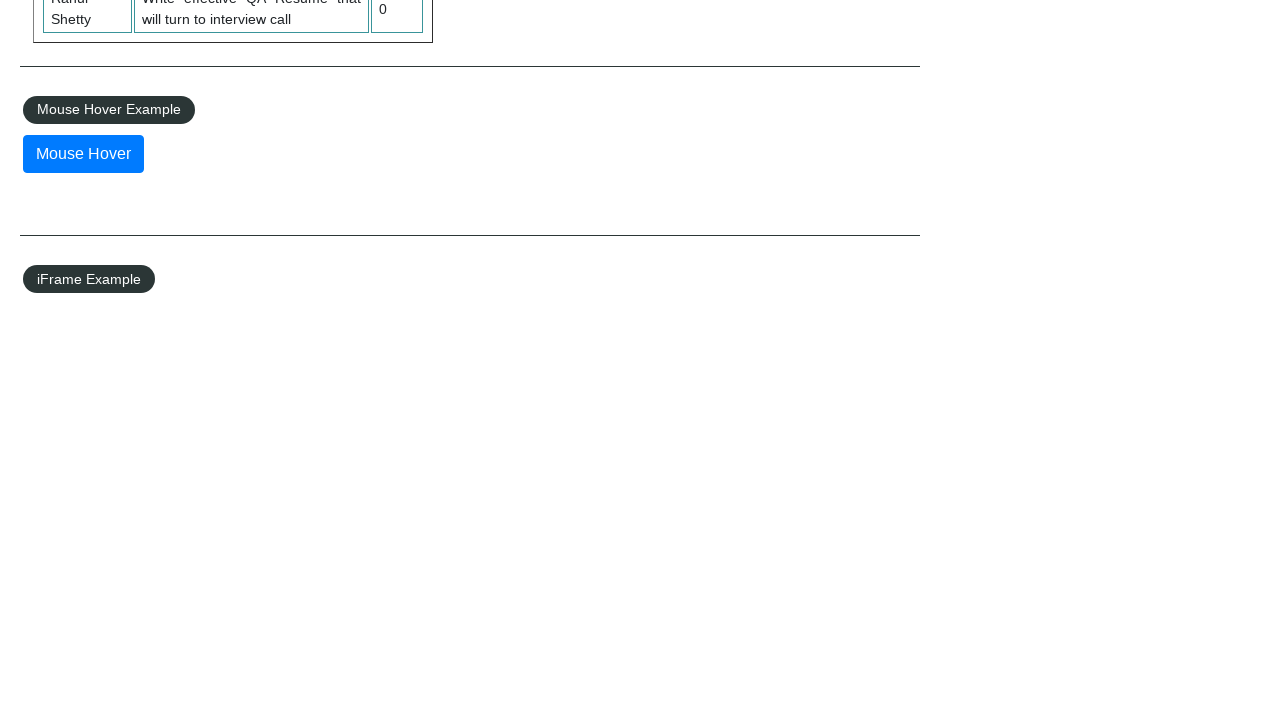